Tests double-click functionality by performing a double-click action on a button and verifying the success message appears

Starting URL: https://demoqa.com/buttons

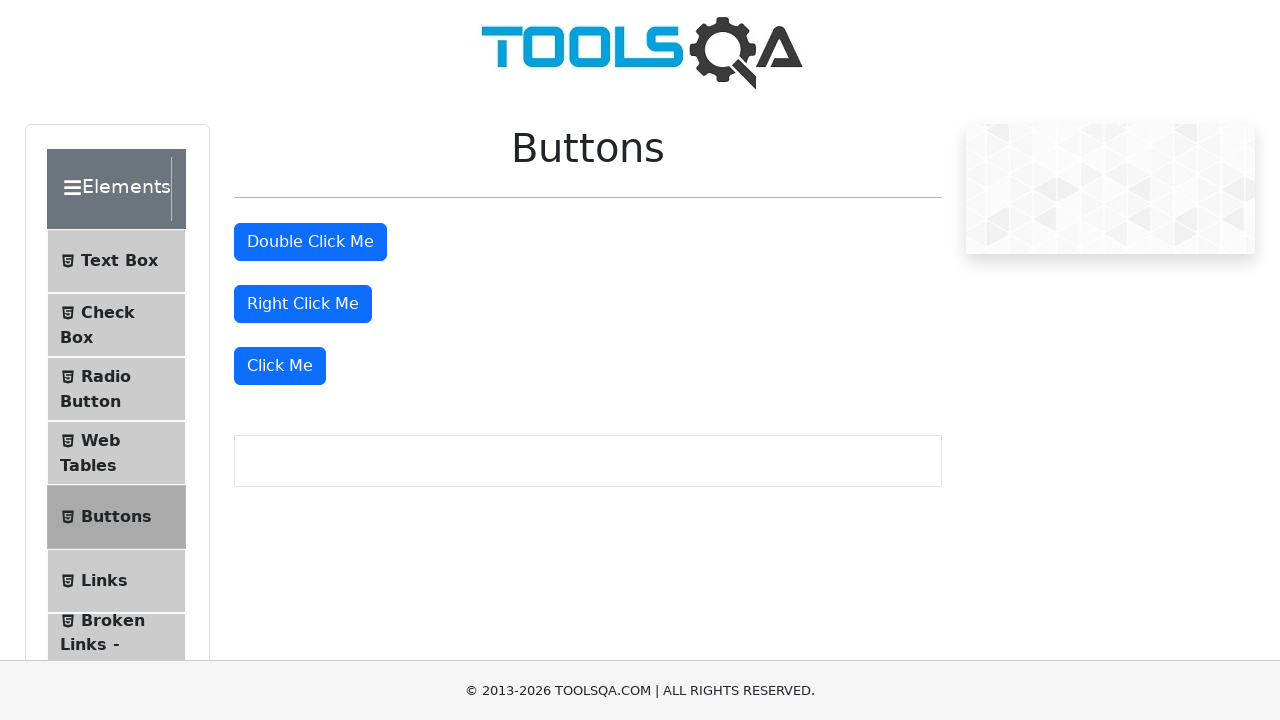

Double-clicked the button element at (310, 242) on button#doubleClickBtn
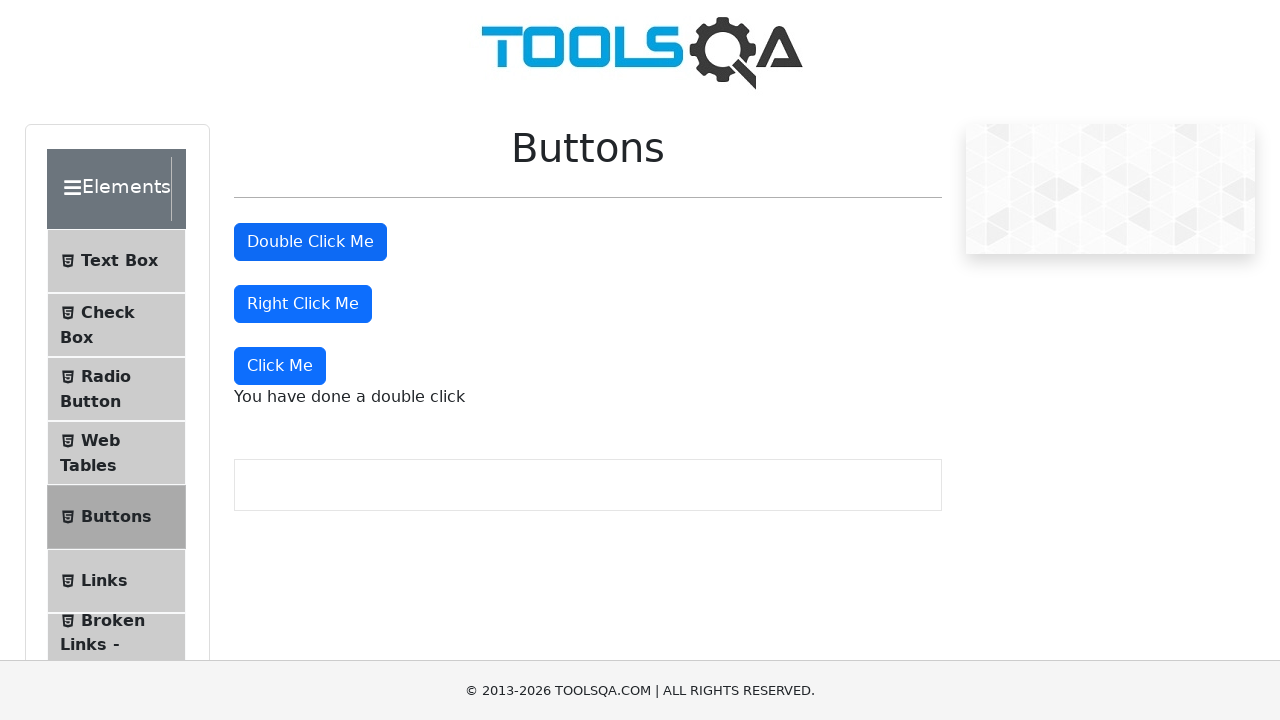

Success message element appeared after double-click
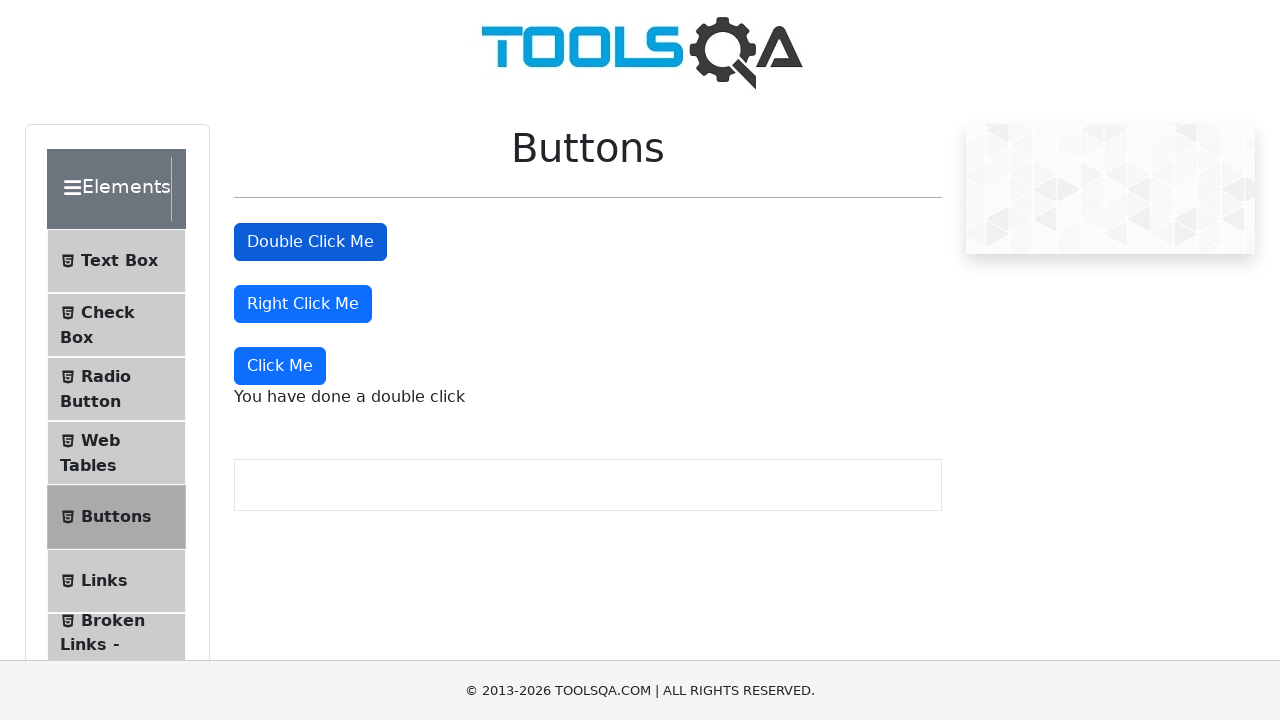

Verified success message text: 'You have done a double click'
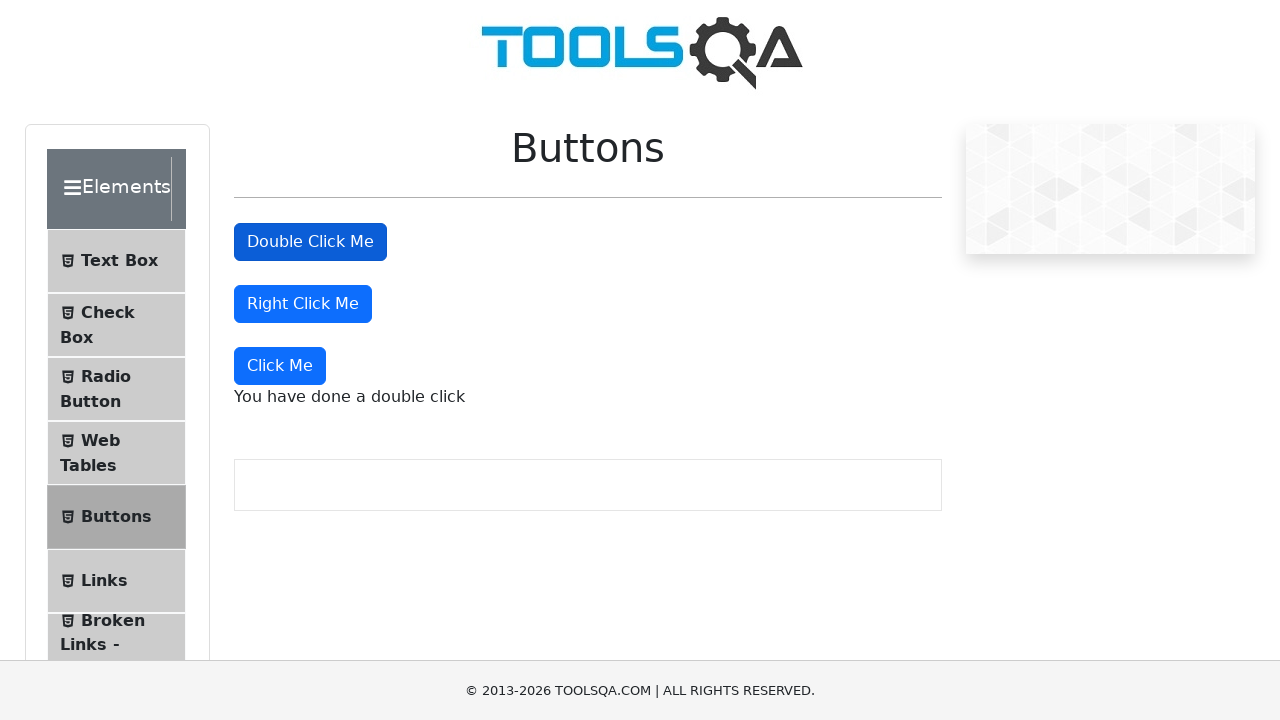

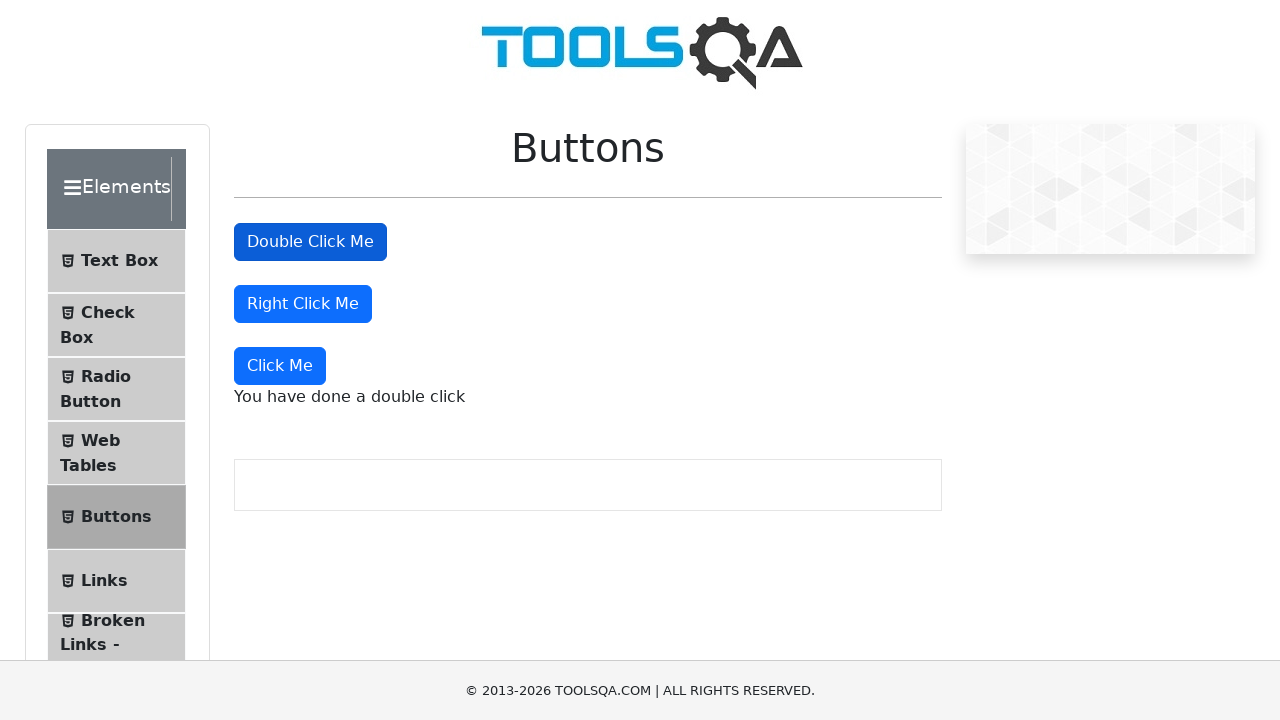